Tests slider/range input functionality by navigating to web form and dragging the slider to verify its behavior

Starting URL: https://bonigarcia.dev/selenium-webdriver-java/

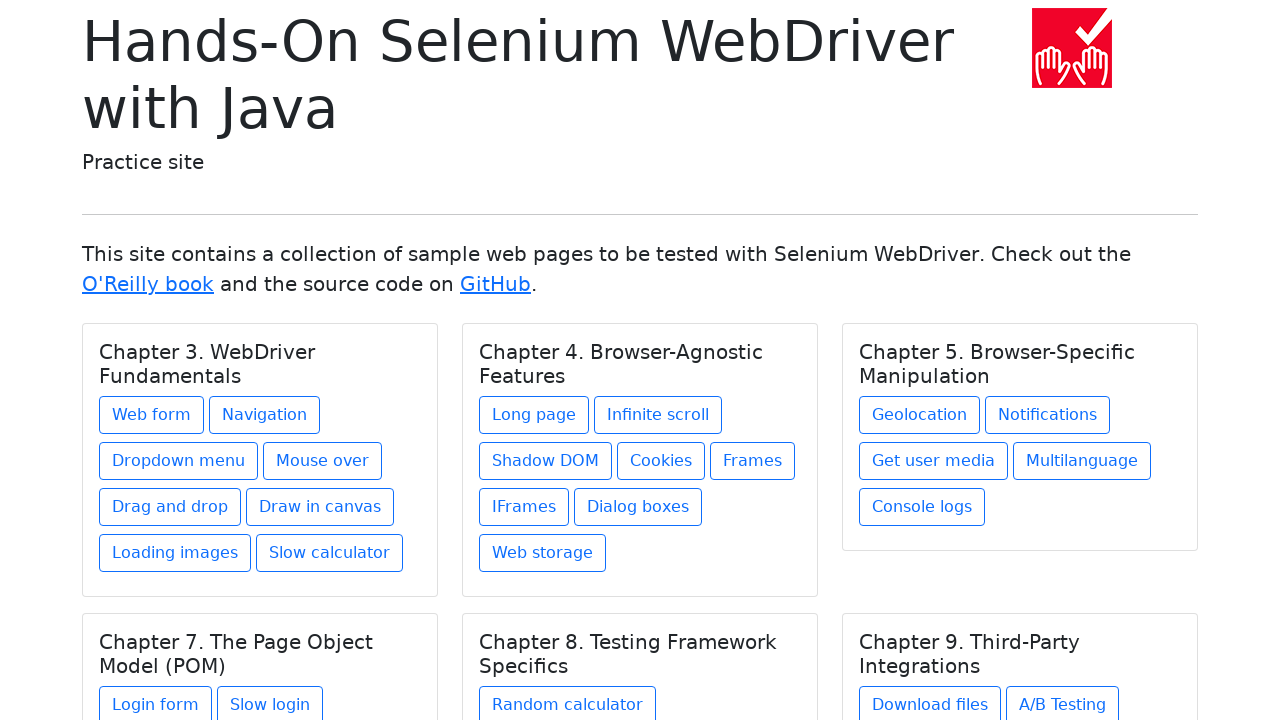

Clicked on Web form link at (152, 415) on xpath=//a[text() = 'Web form']
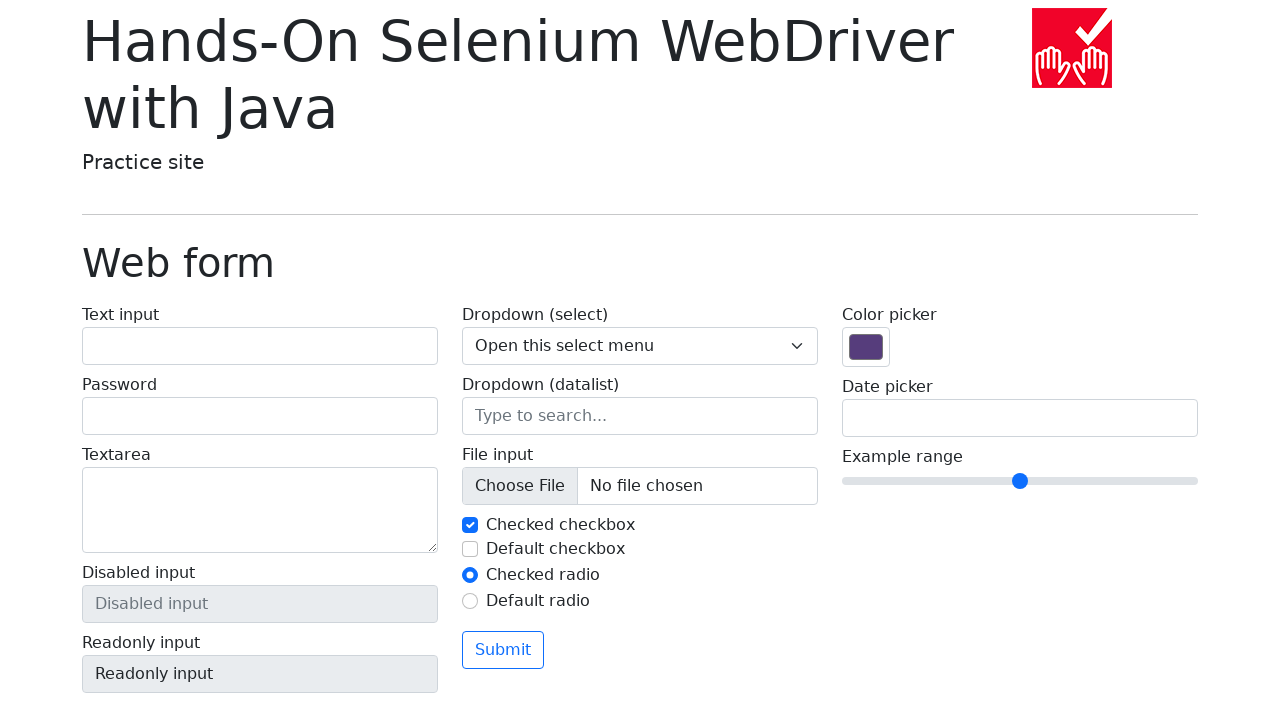

Range input element is visible
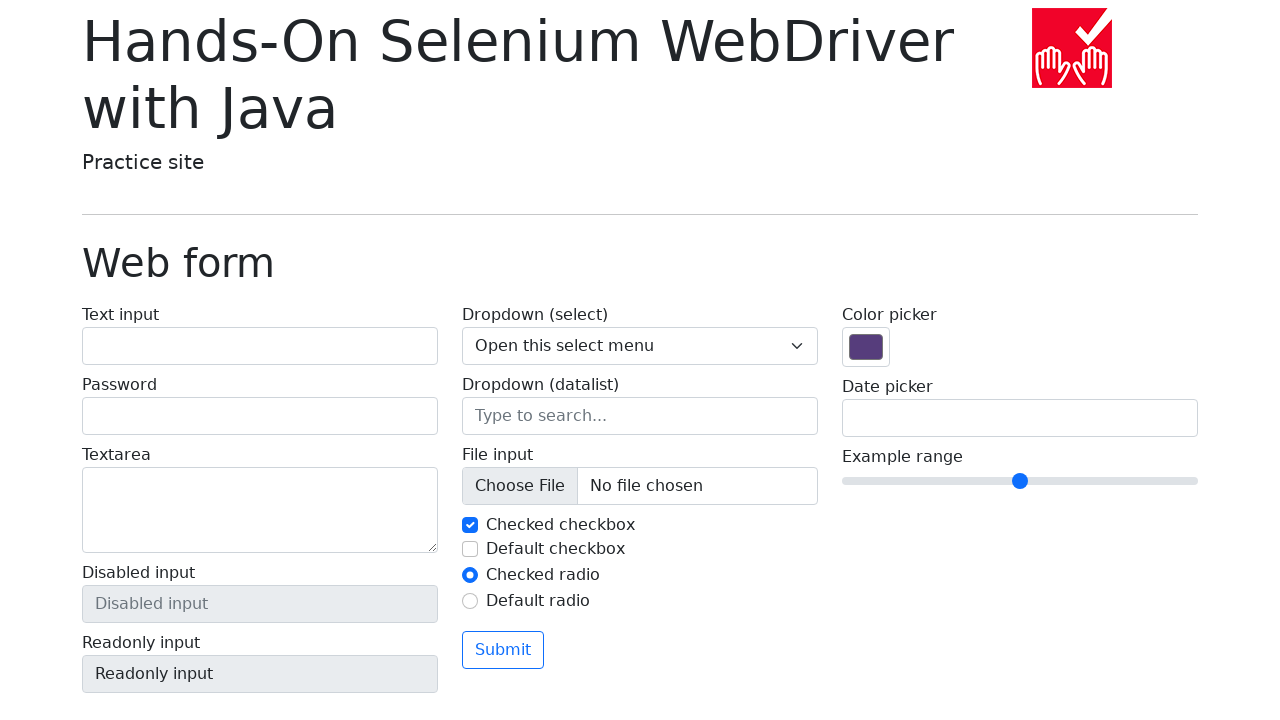

Retrieved slider bounding box coordinates
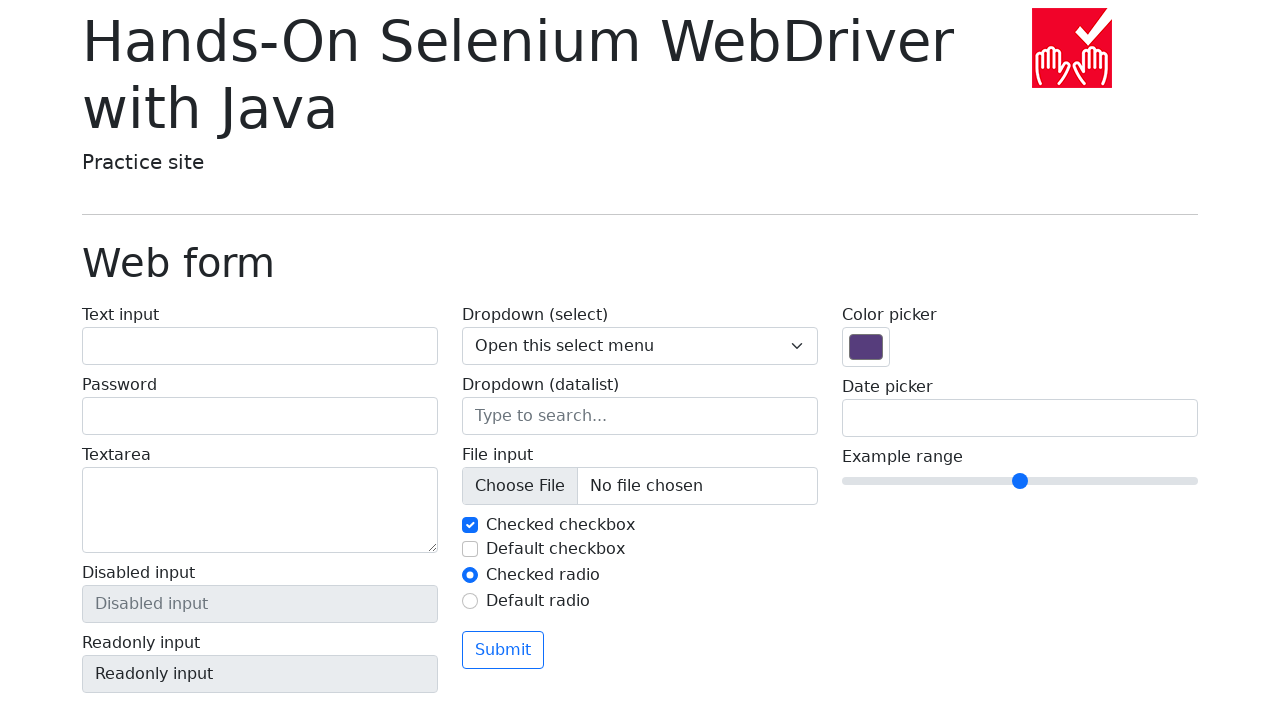

Moved mouse to center of slider at (1020, 481)
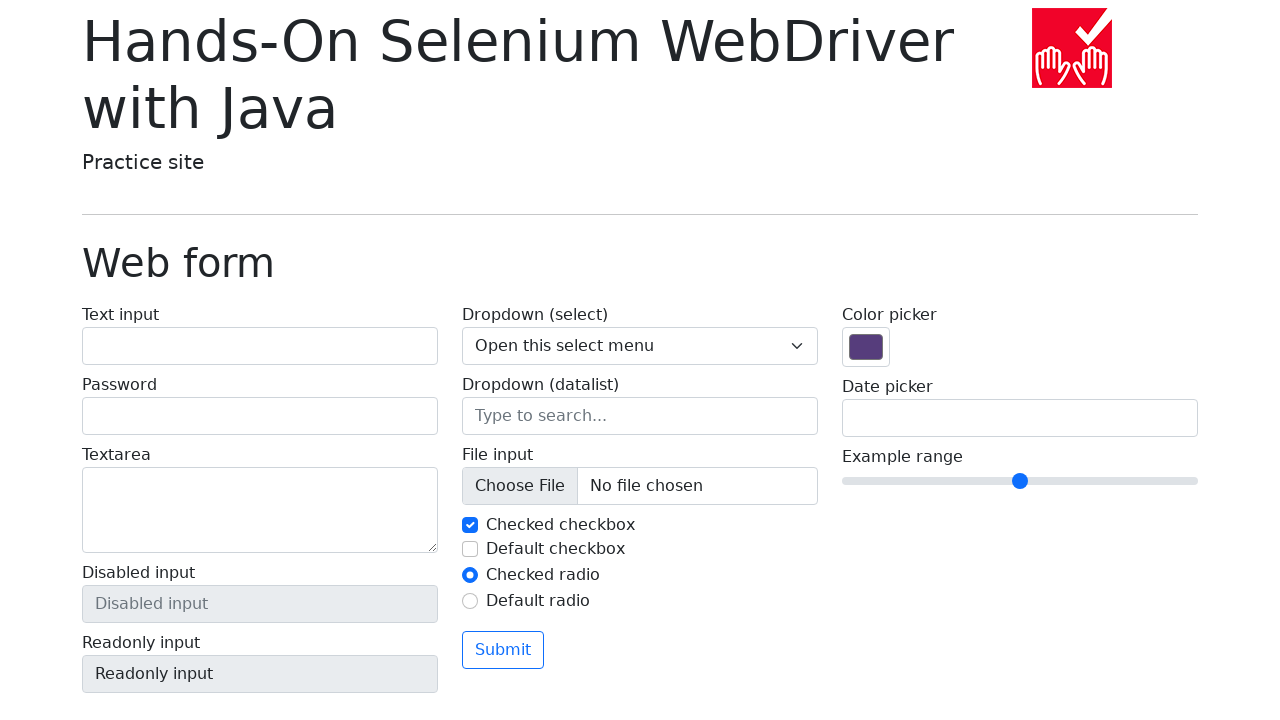

Pressed mouse button down on slider at (1020, 481)
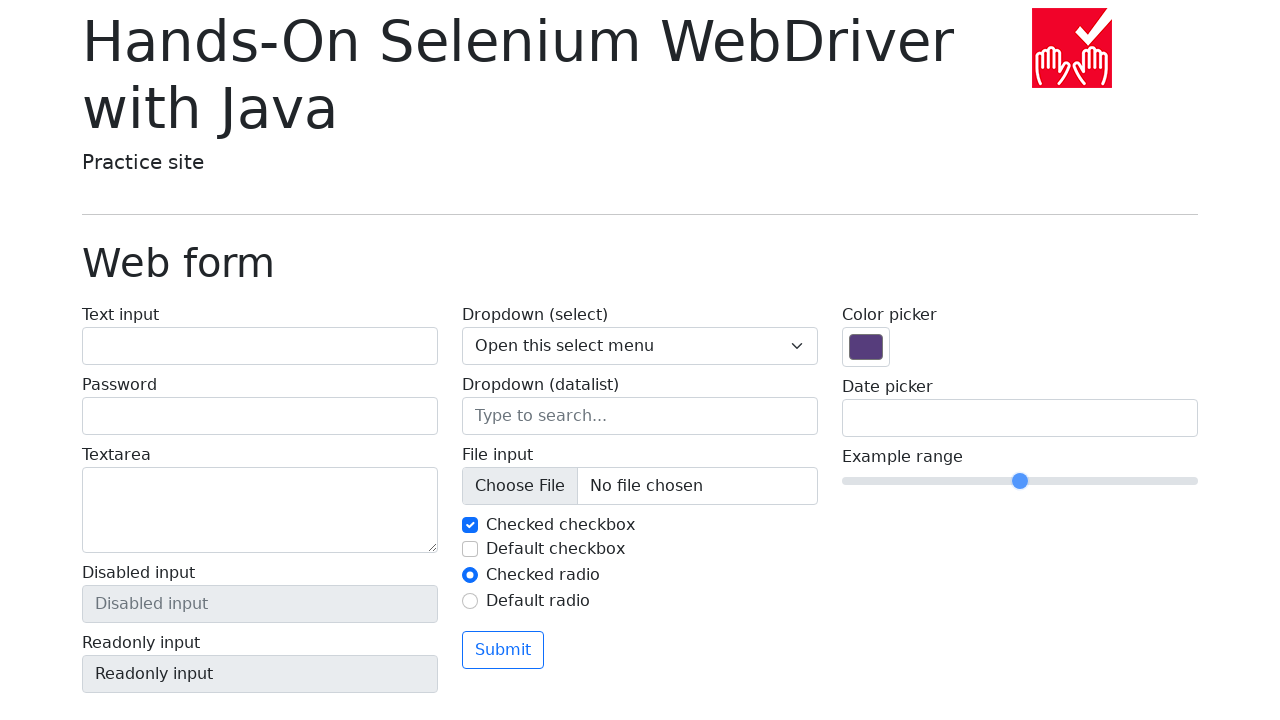

Dragged slider to the left toward minimum value at (842, 481)
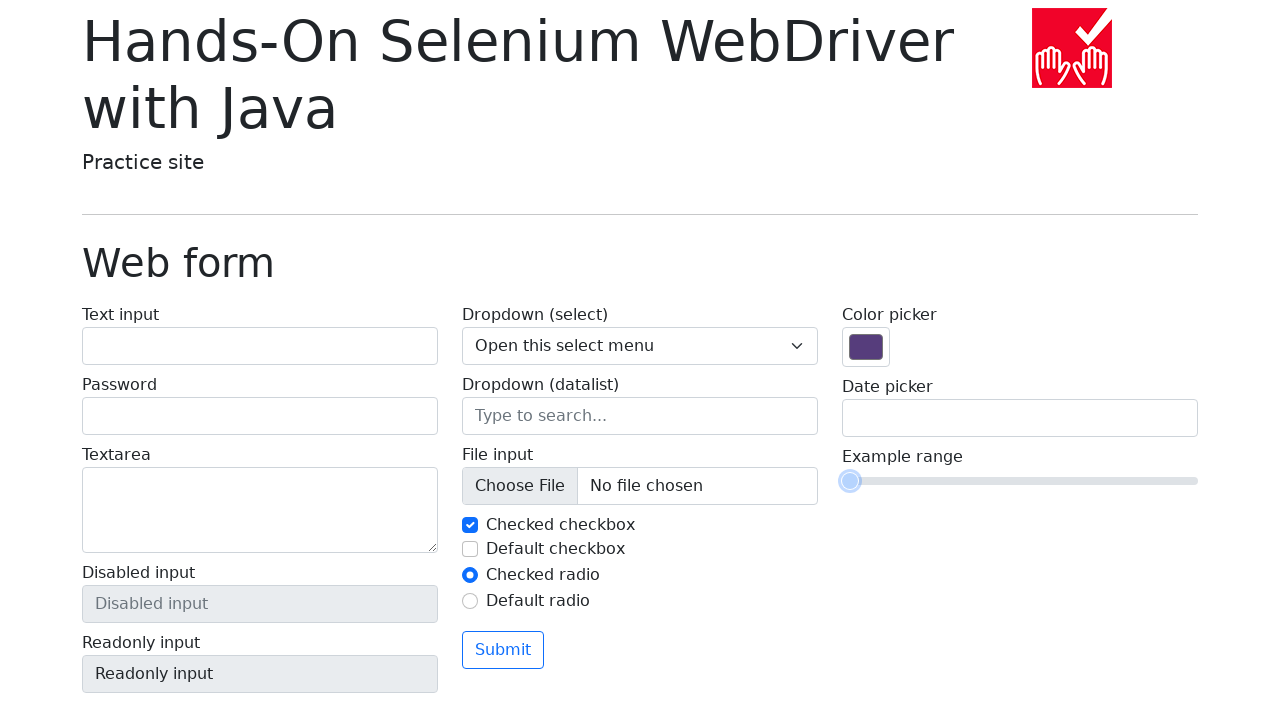

Released mouse button after dragging slider at (842, 481)
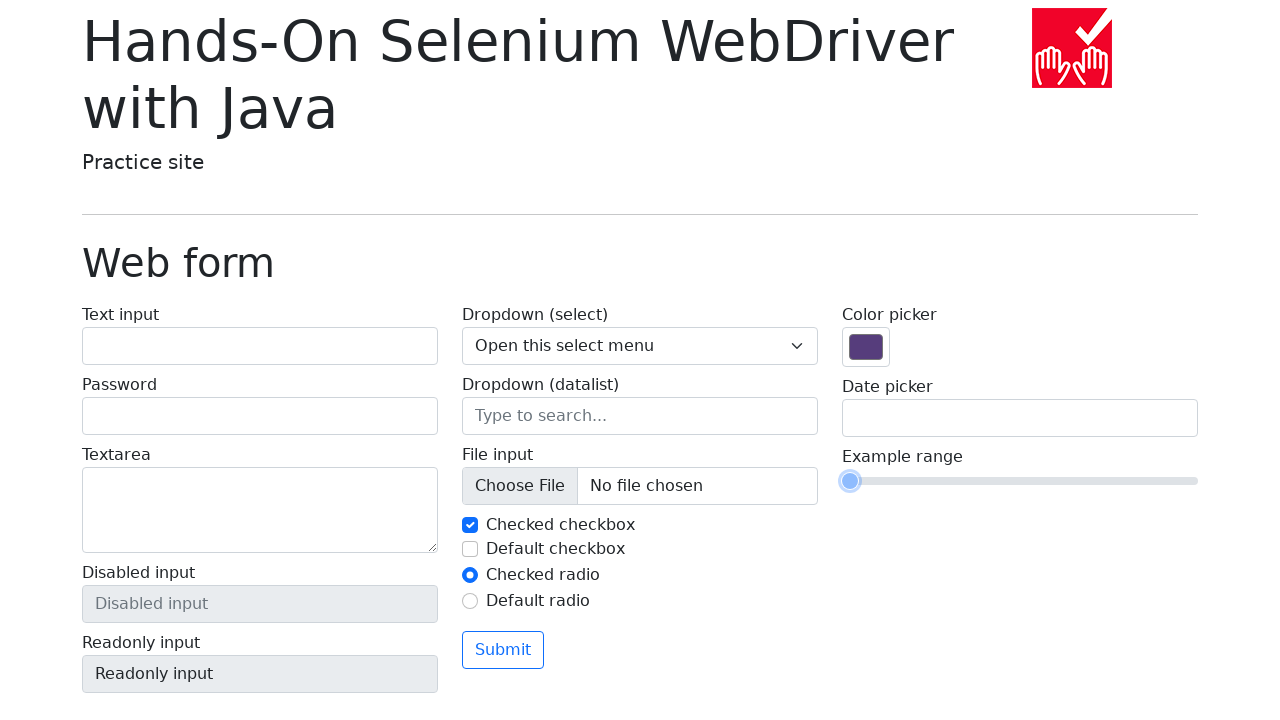

Retrieved slider final value: 5
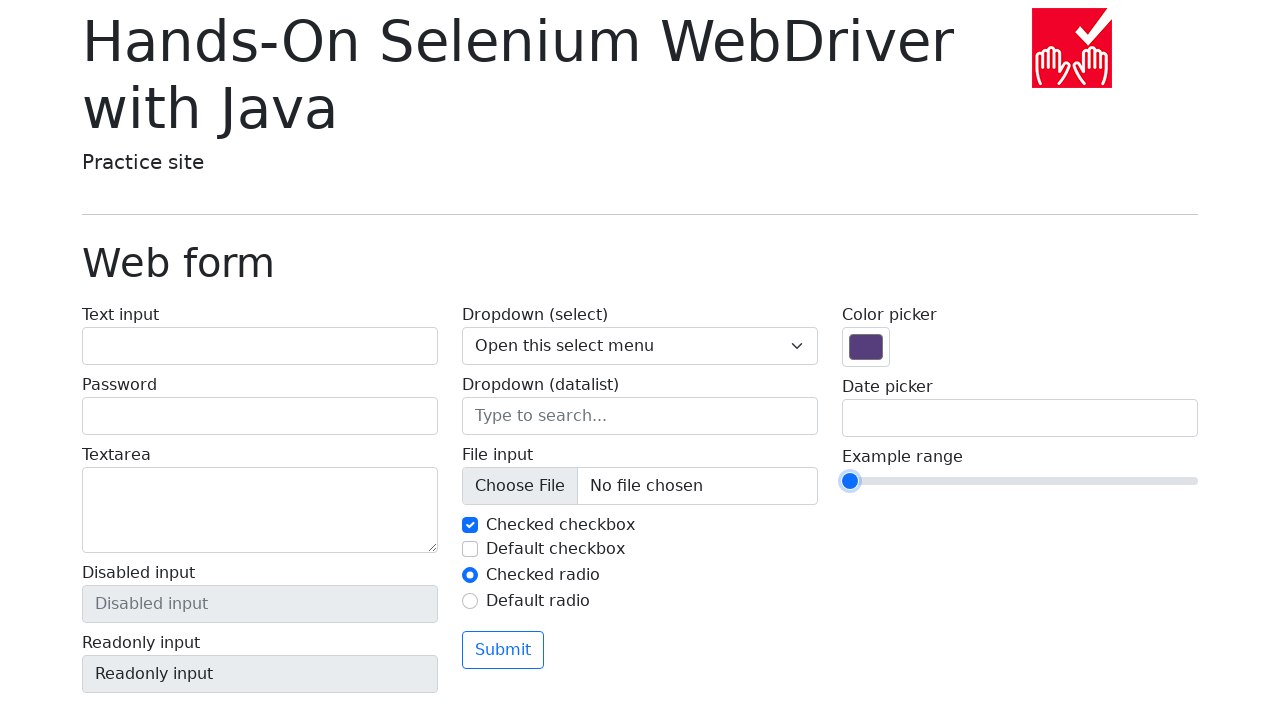

Verified slider value is either 0 or 5 as expected
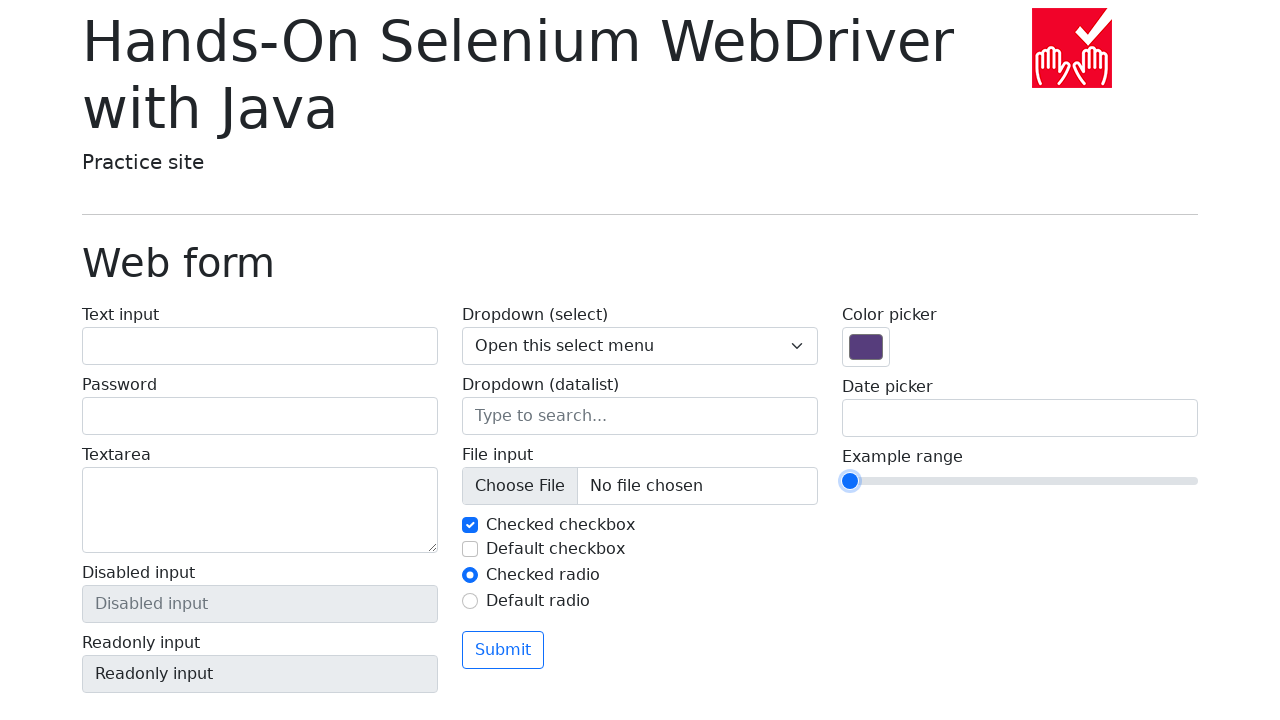

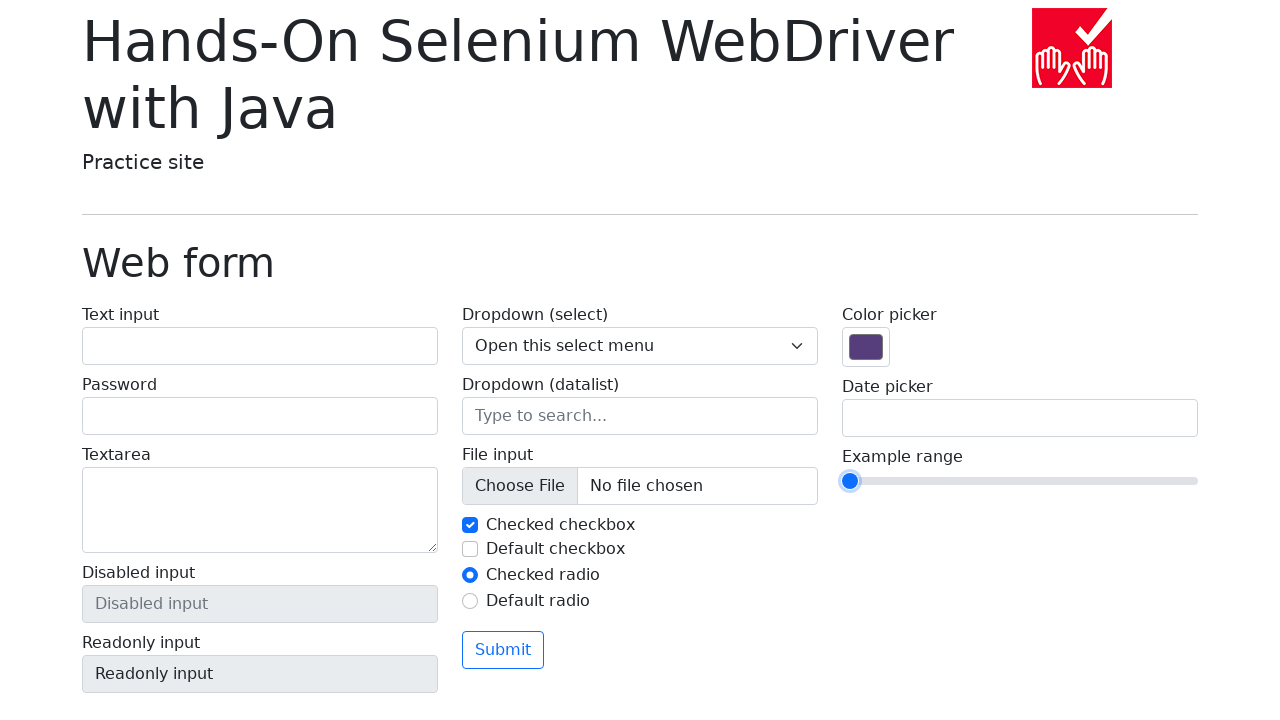